Tests multiple window handling by navigating to the Windows page, clicking a link to open a new window, switching to the new window, and verifying it contains expected text.

Starting URL: https://the-internet.herokuapp.com/

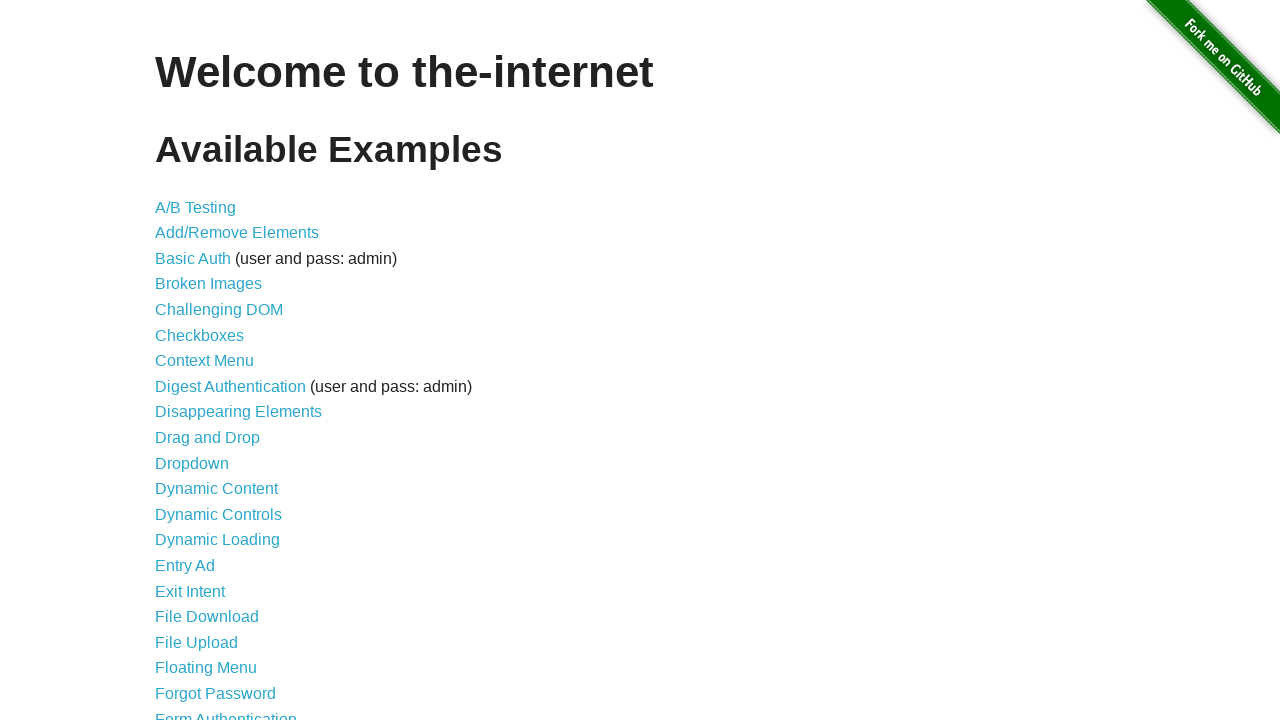

Clicked on Multiple Windows link from welcome page at (218, 369) on a[href='/windows']
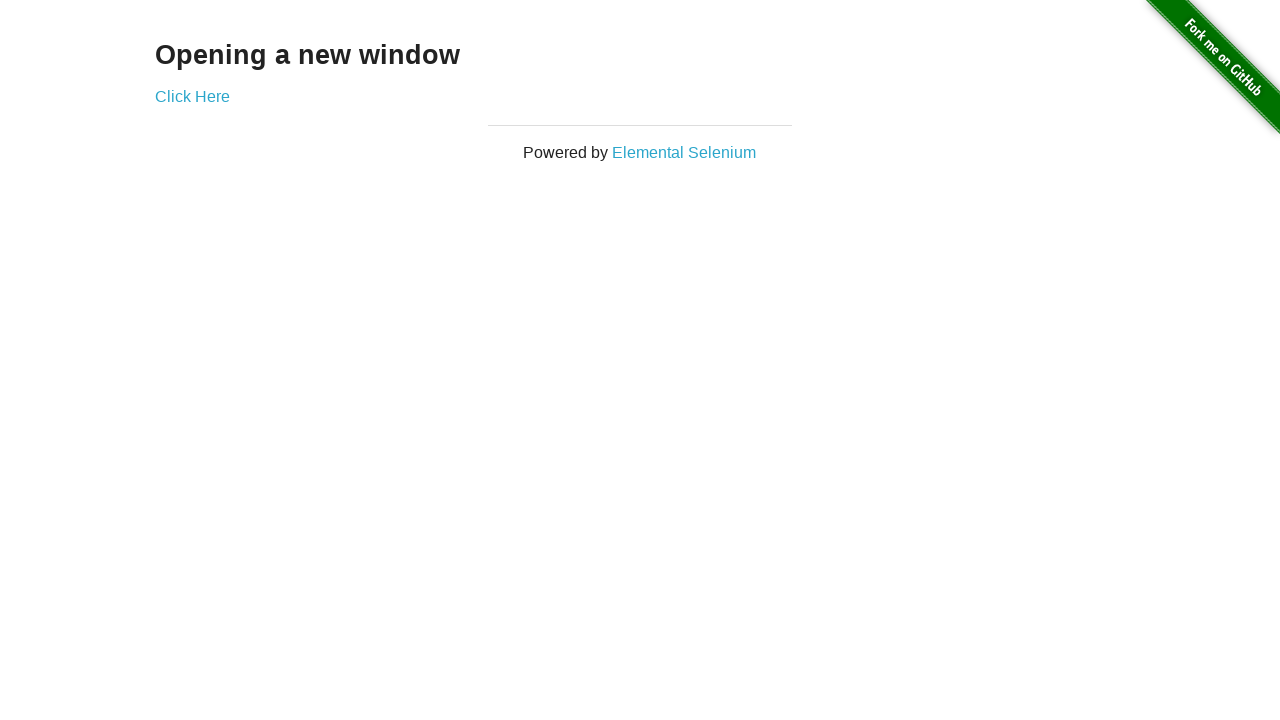

Windows page loaded and 'Click Here' link is visible
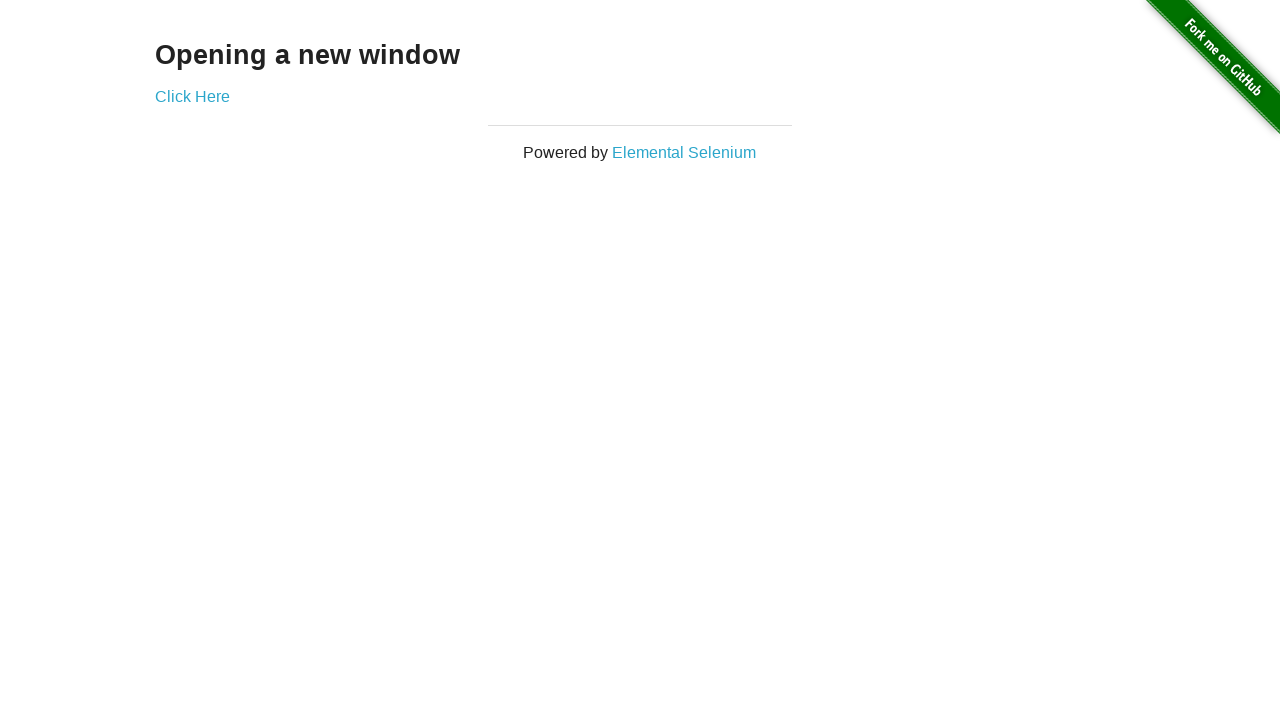

Clicked 'Click Here' link to open new window at (192, 96) on a[href='/windows/new']
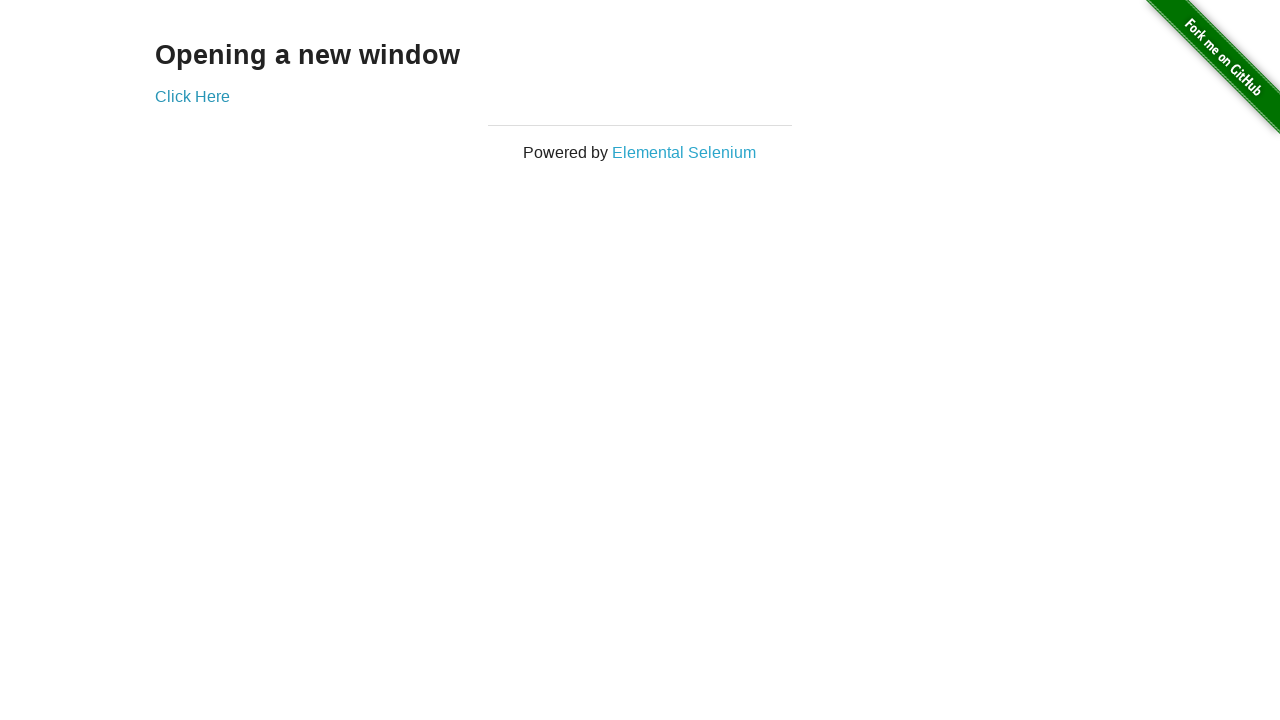

New window opened and page object obtained
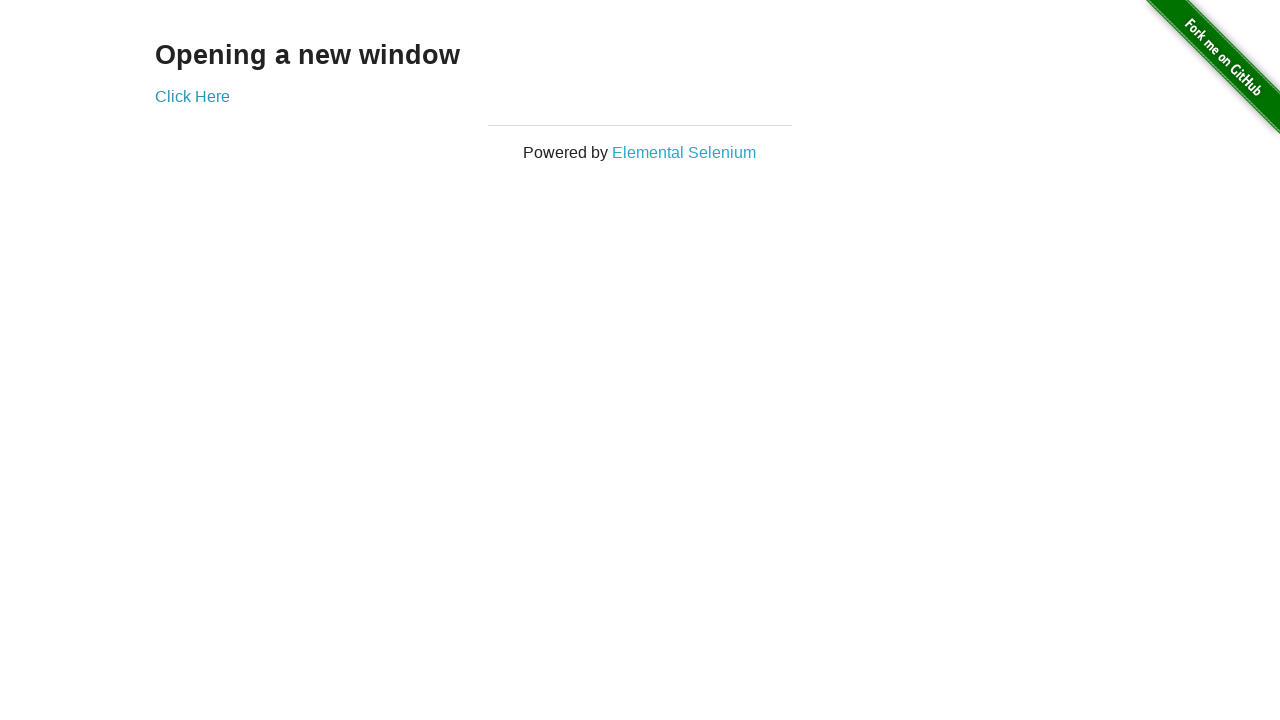

New window page fully loaded
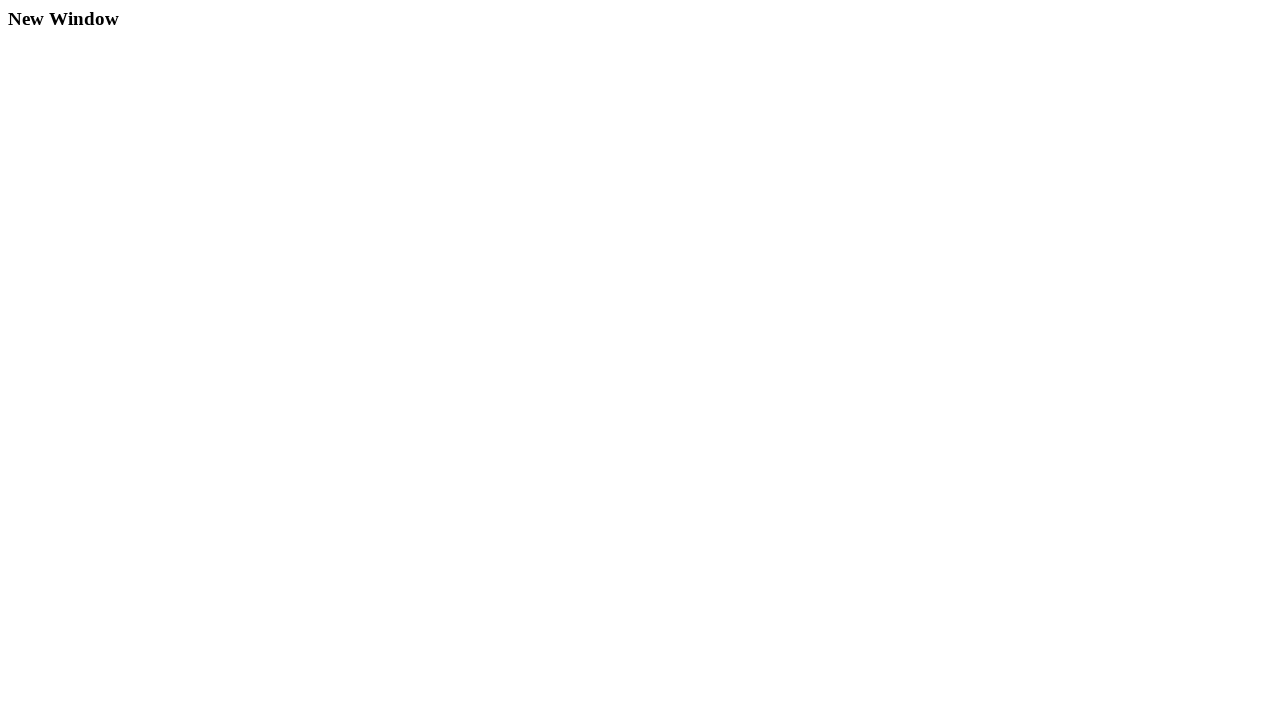

Verified that new window contains 'New Window' text
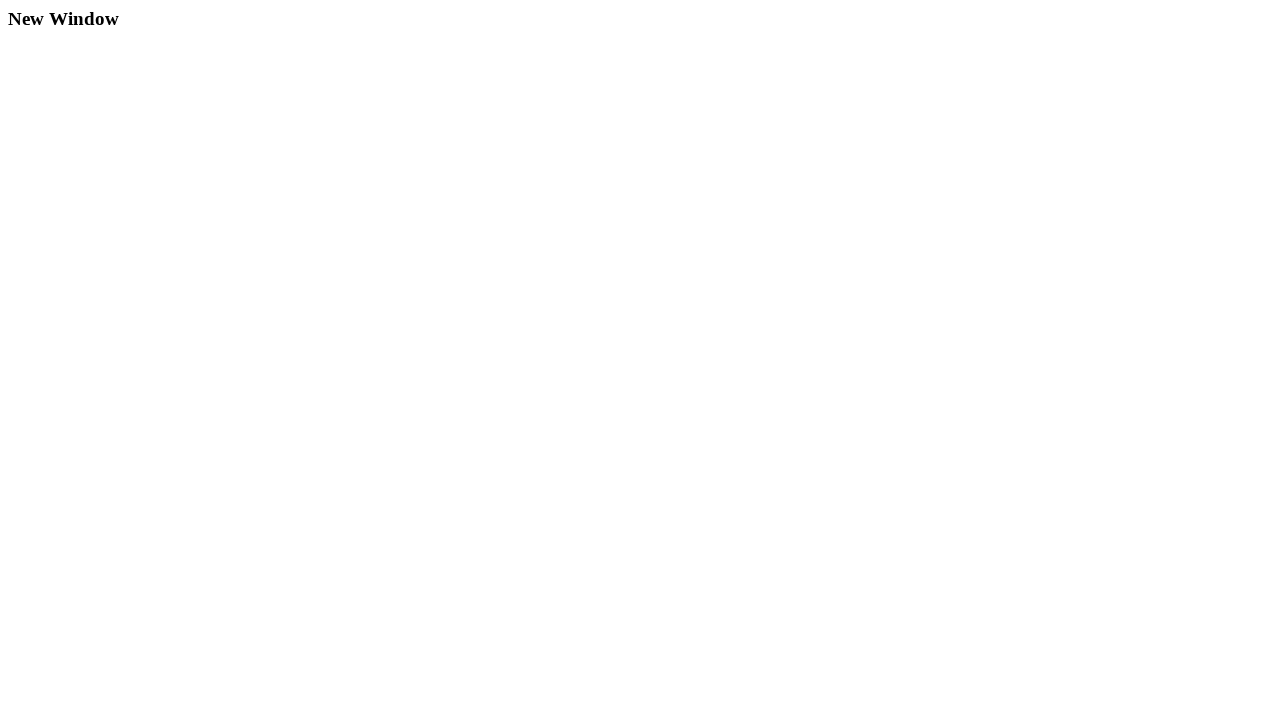

New window closed
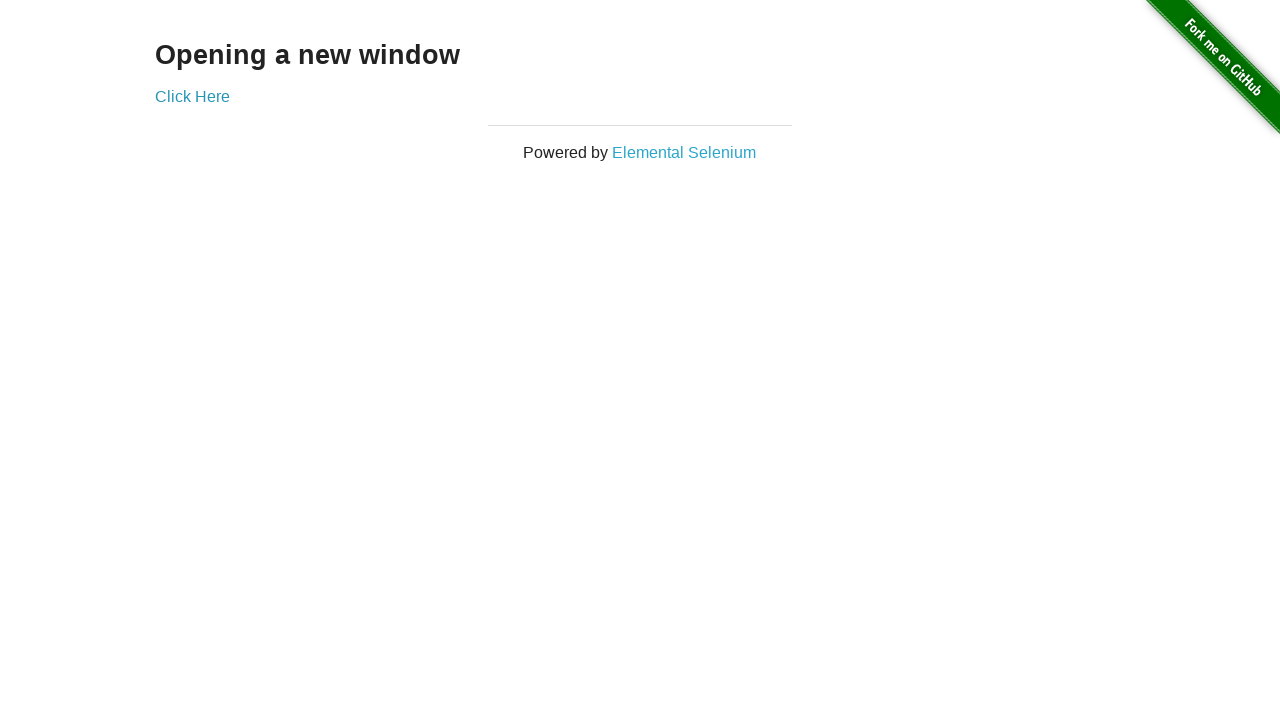

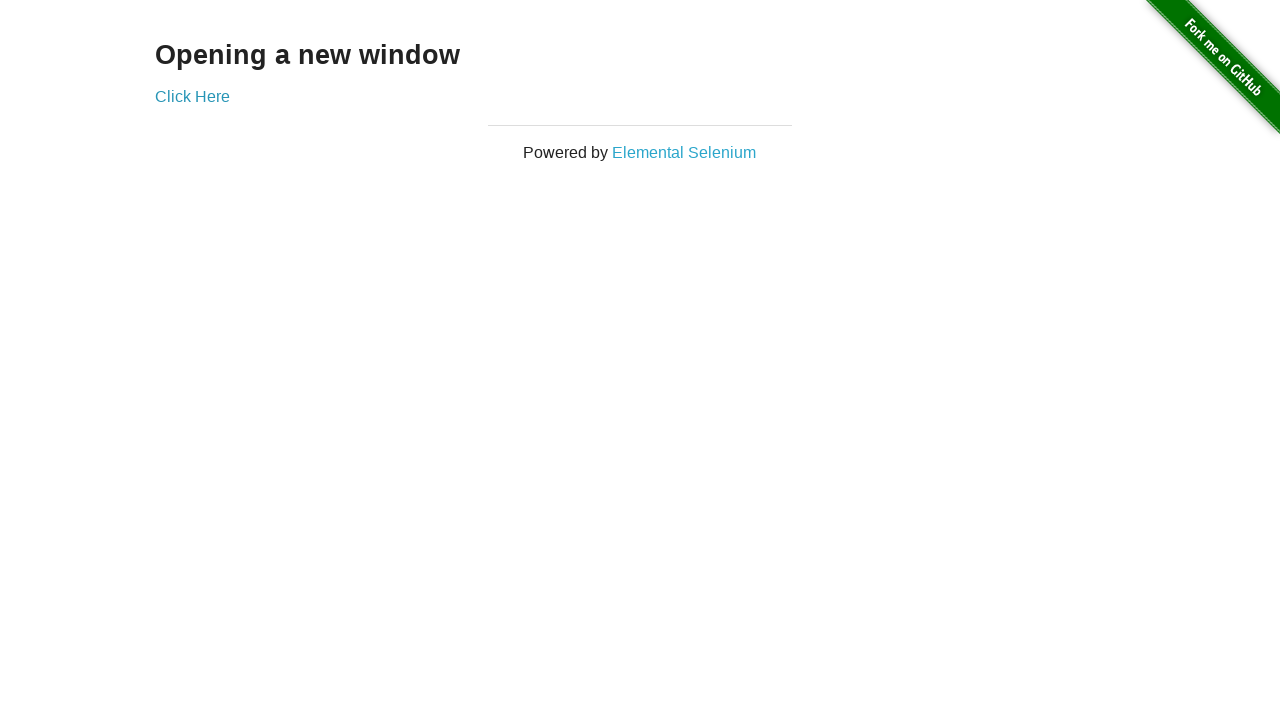